Tests drag and drop functionality by dragging element A onto element B and verifying the order changes

Starting URL: https://the-internet.herokuapp.com/drag_and_drop

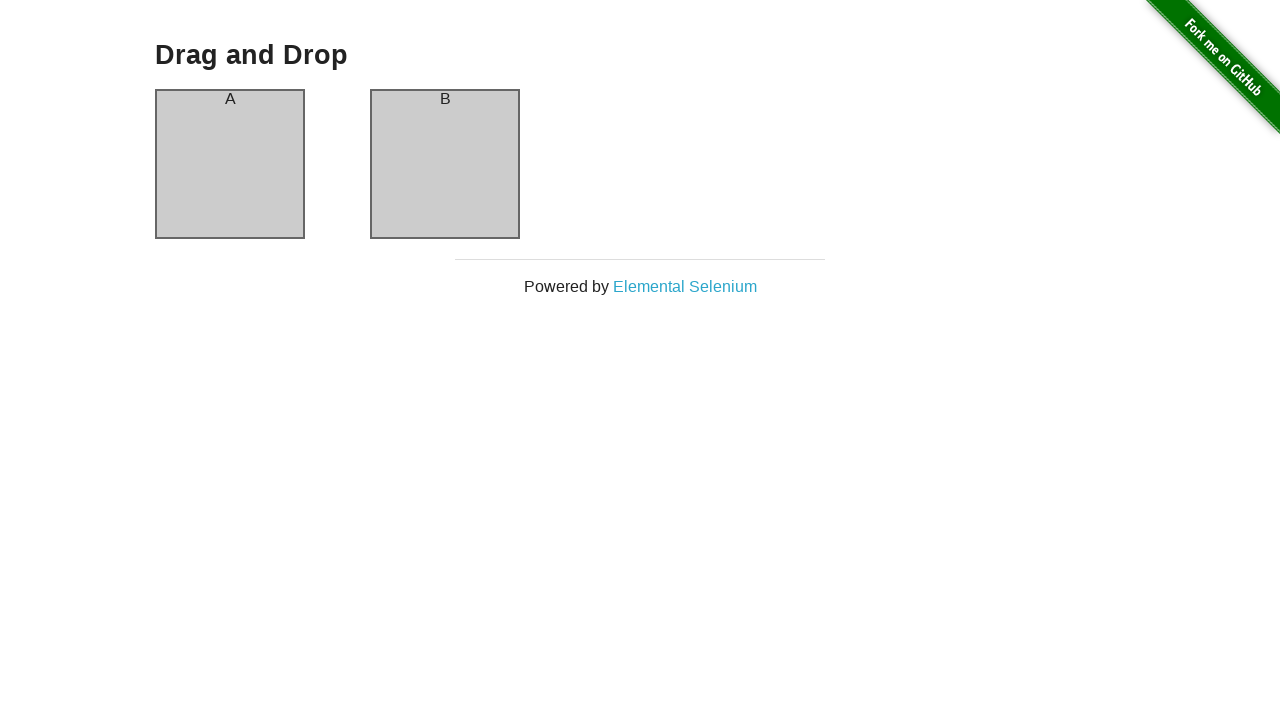

Waited for element A (#column-a) to be present
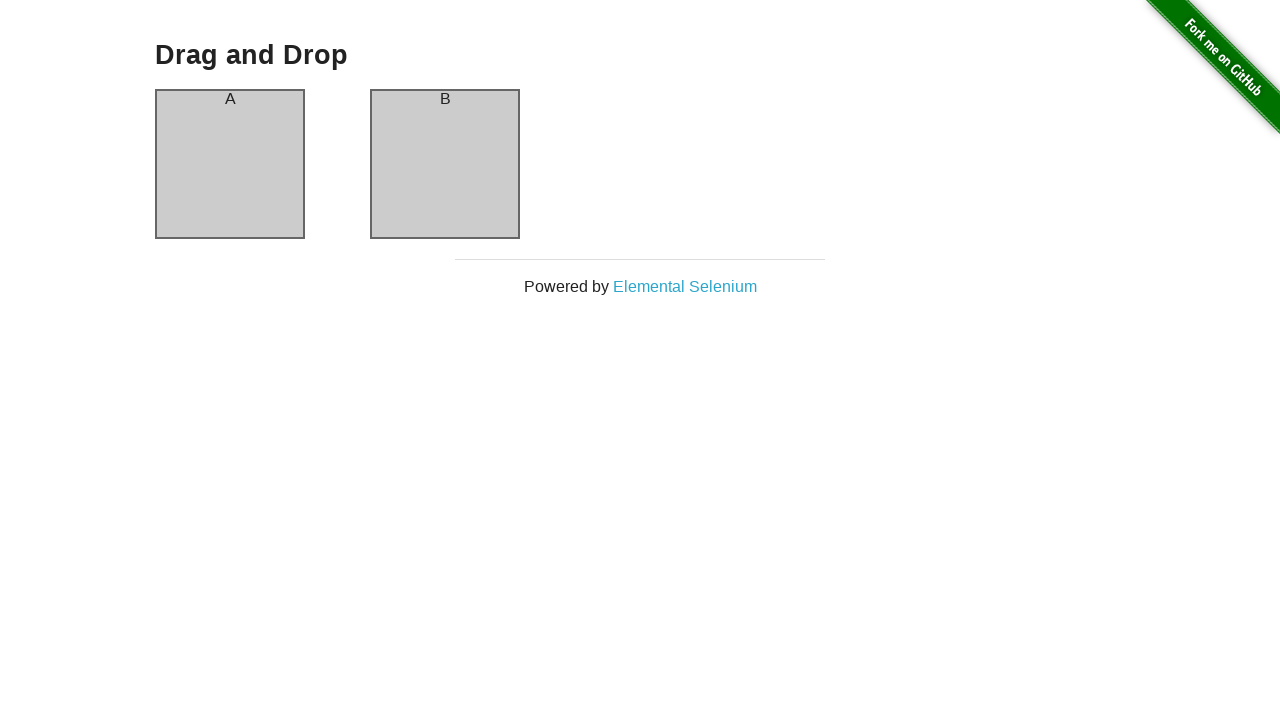

Waited for element B (#column-b) to be present
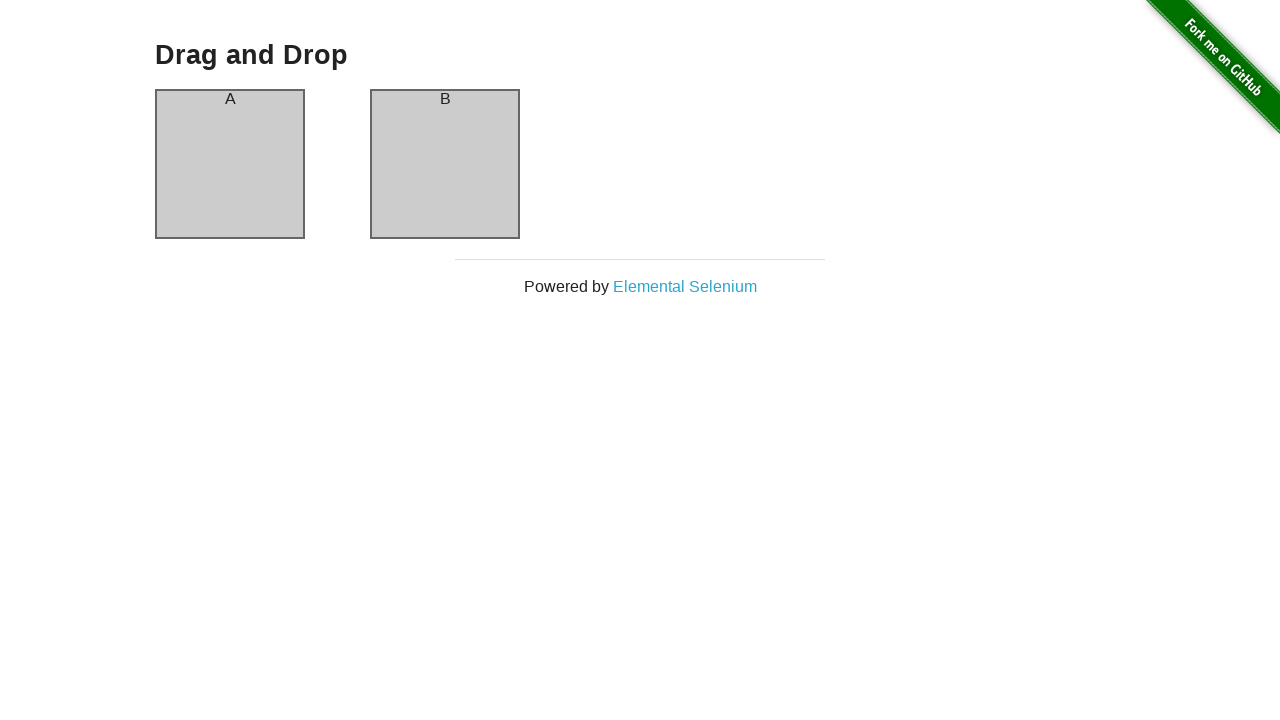

Dragged element A onto element B at (445, 164)
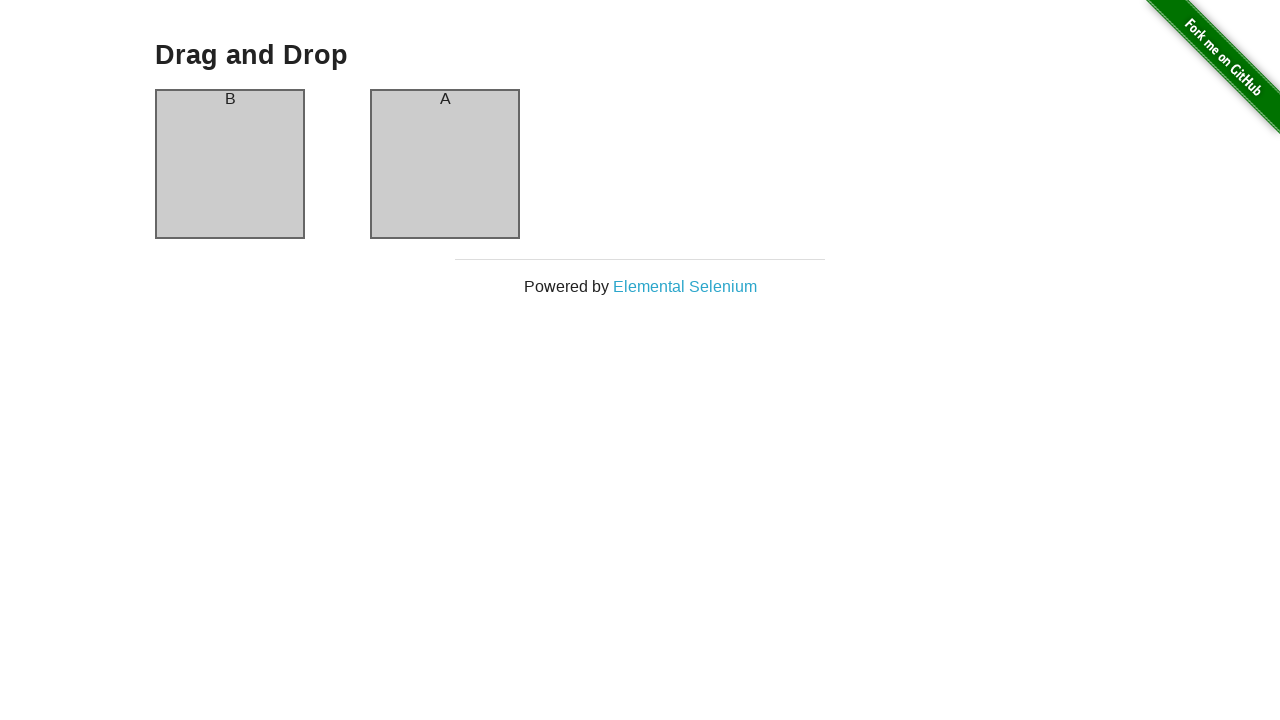

Retrieved header text from element A
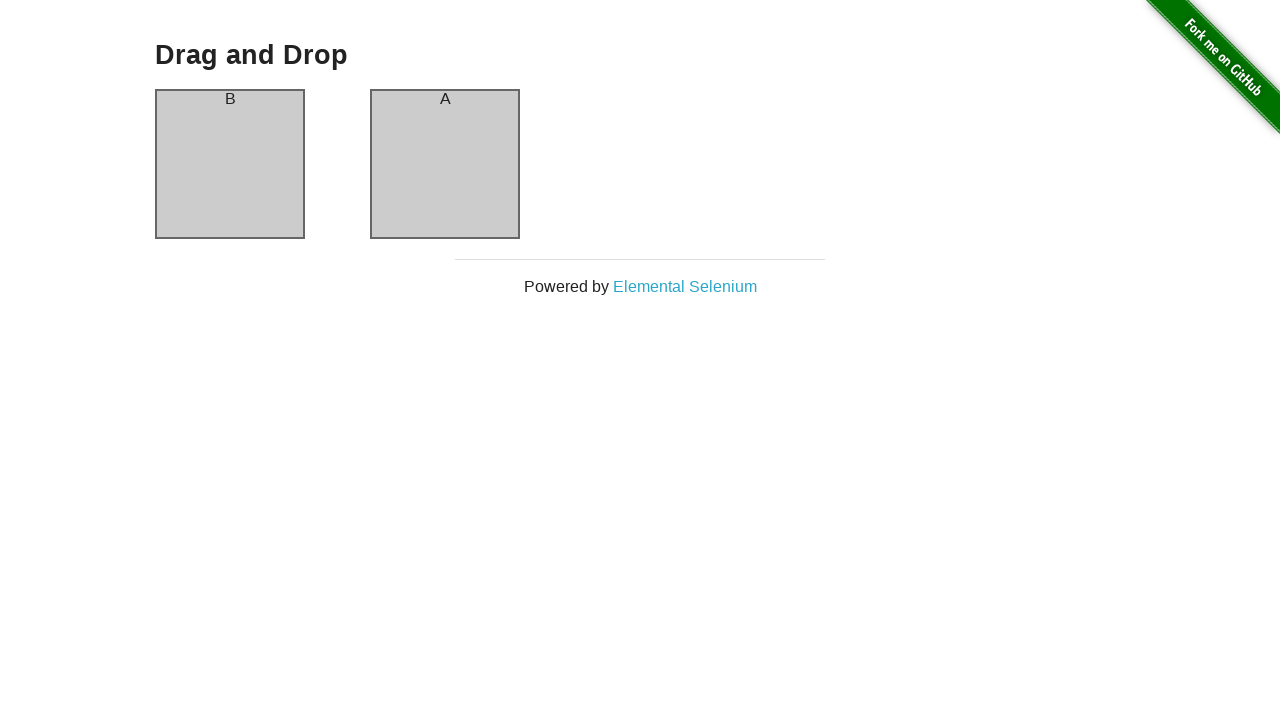

Retrieved header text from element B
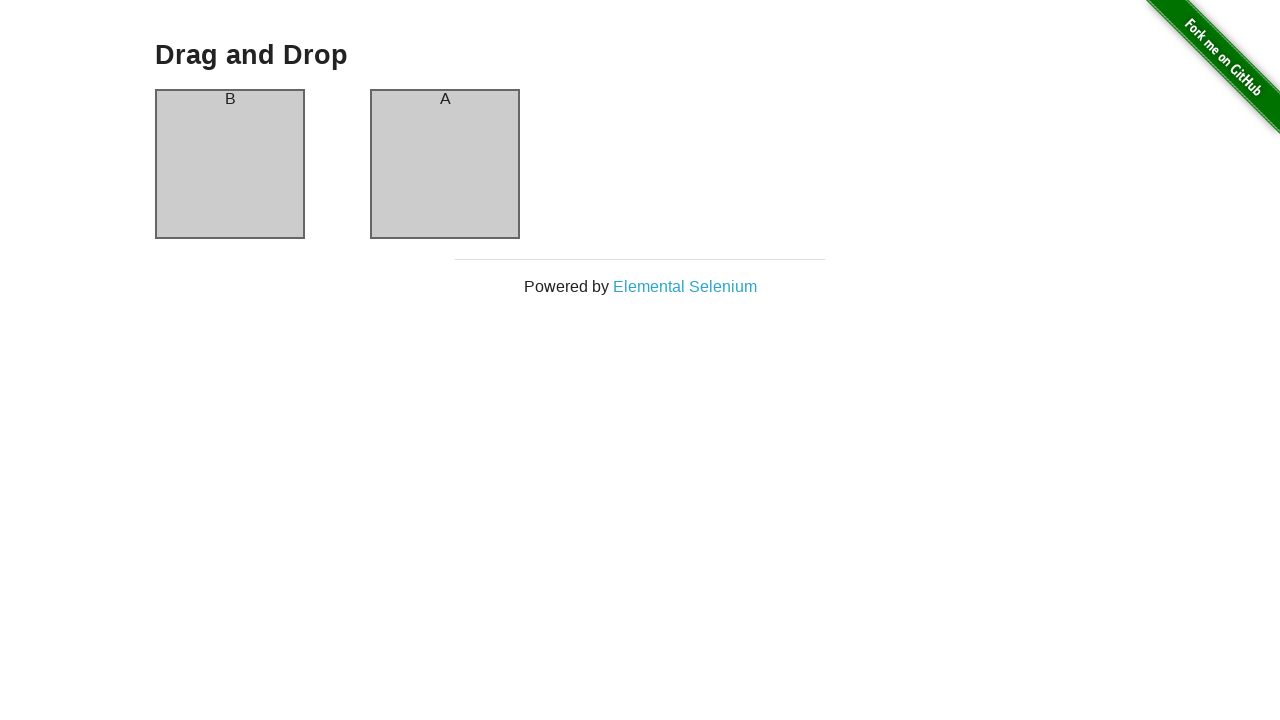

Verified element A header is now 'B' after drag and drop
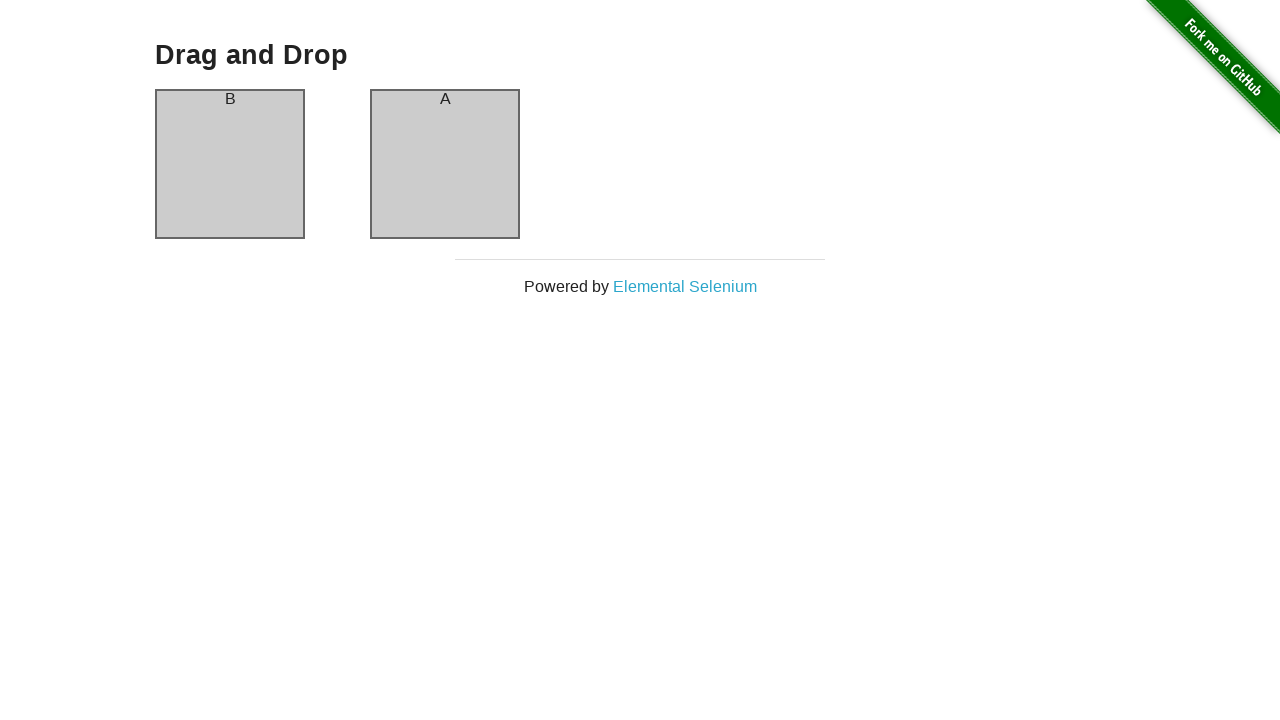

Verified element B header is now 'A' after drag and drop
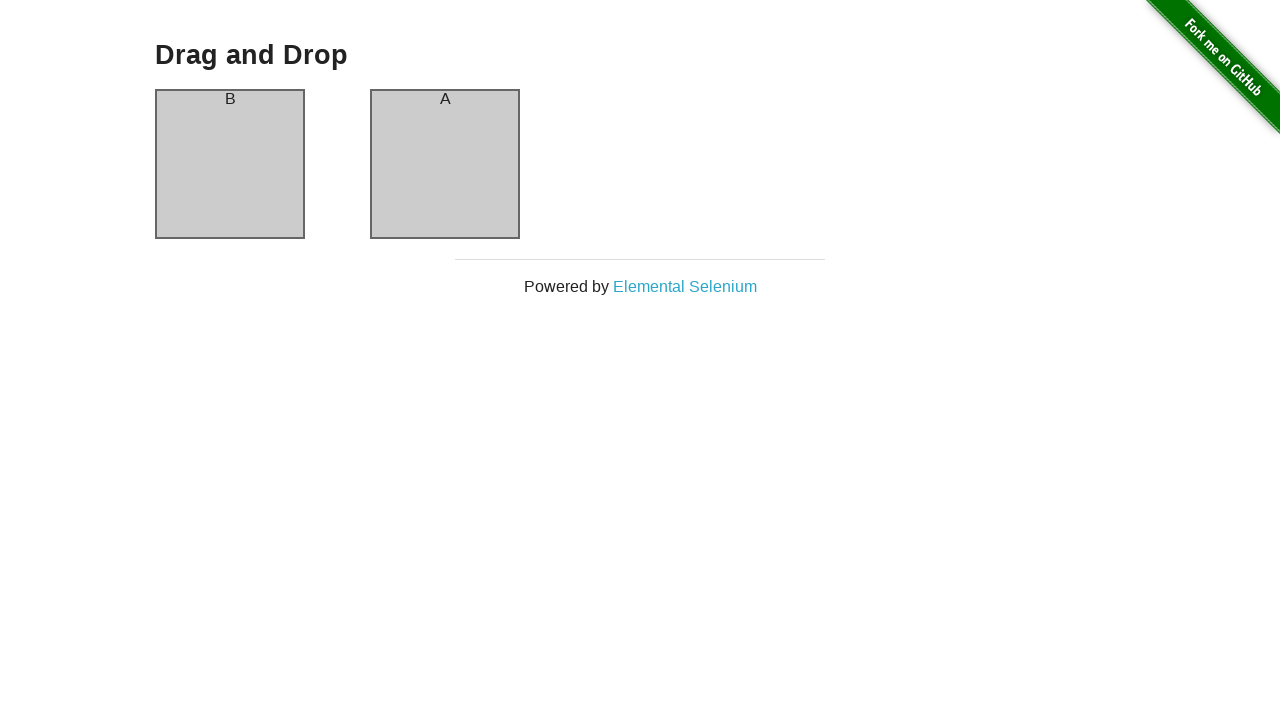

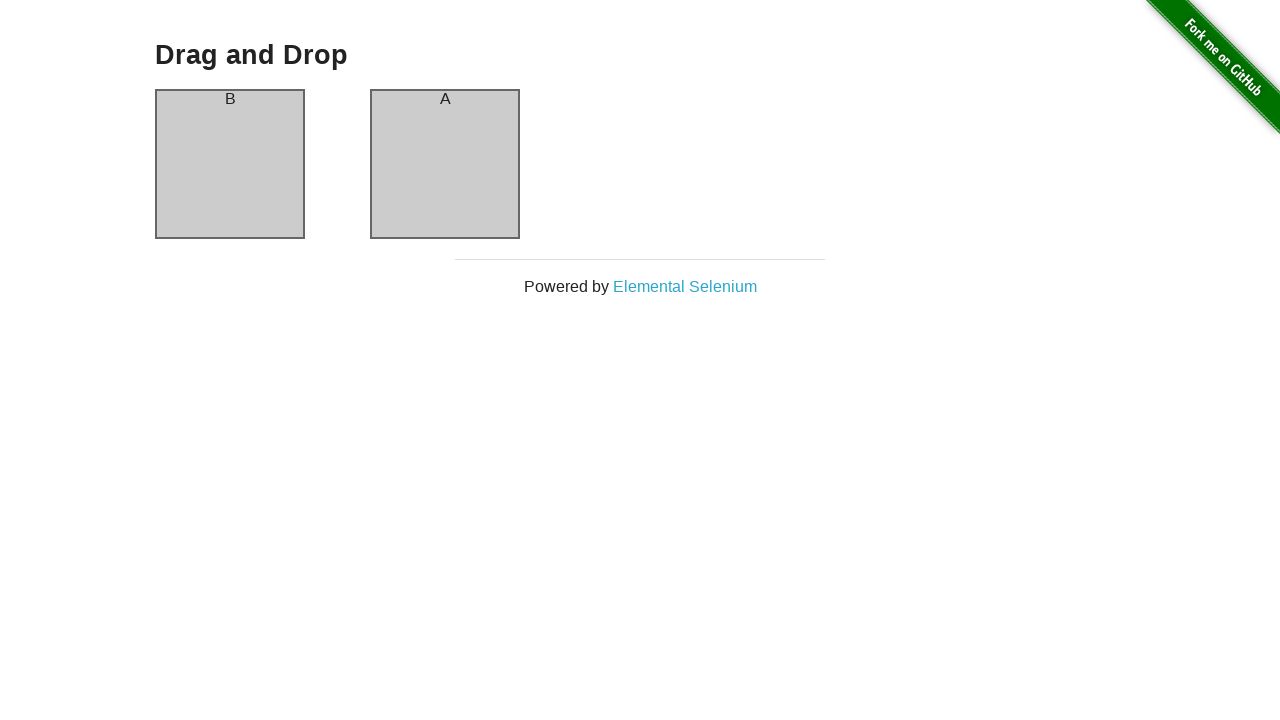